Tests JavaScript confirm dialog handling by clicking a button that triggers a confirm popup, then dismissing (clicking cancel) the dialog

Starting URL: https://sahitest.com/demo/confirmTest.htm

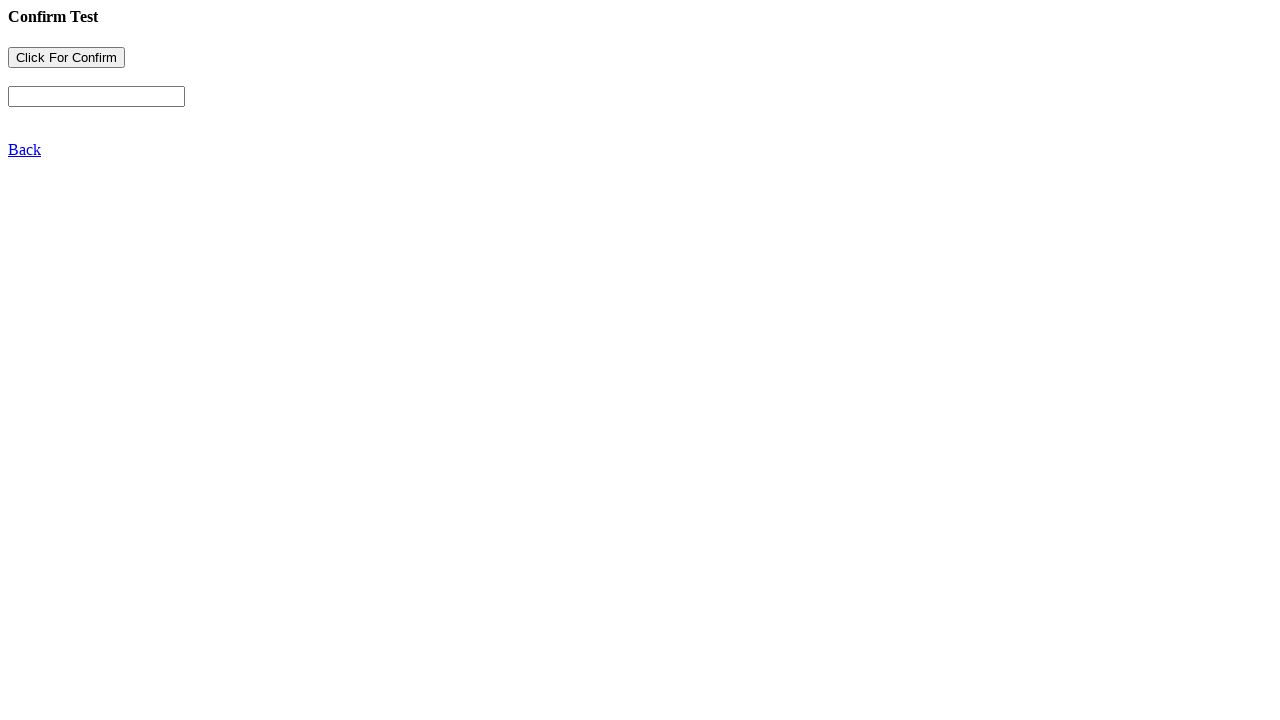

Navigated to confirm dialog test page
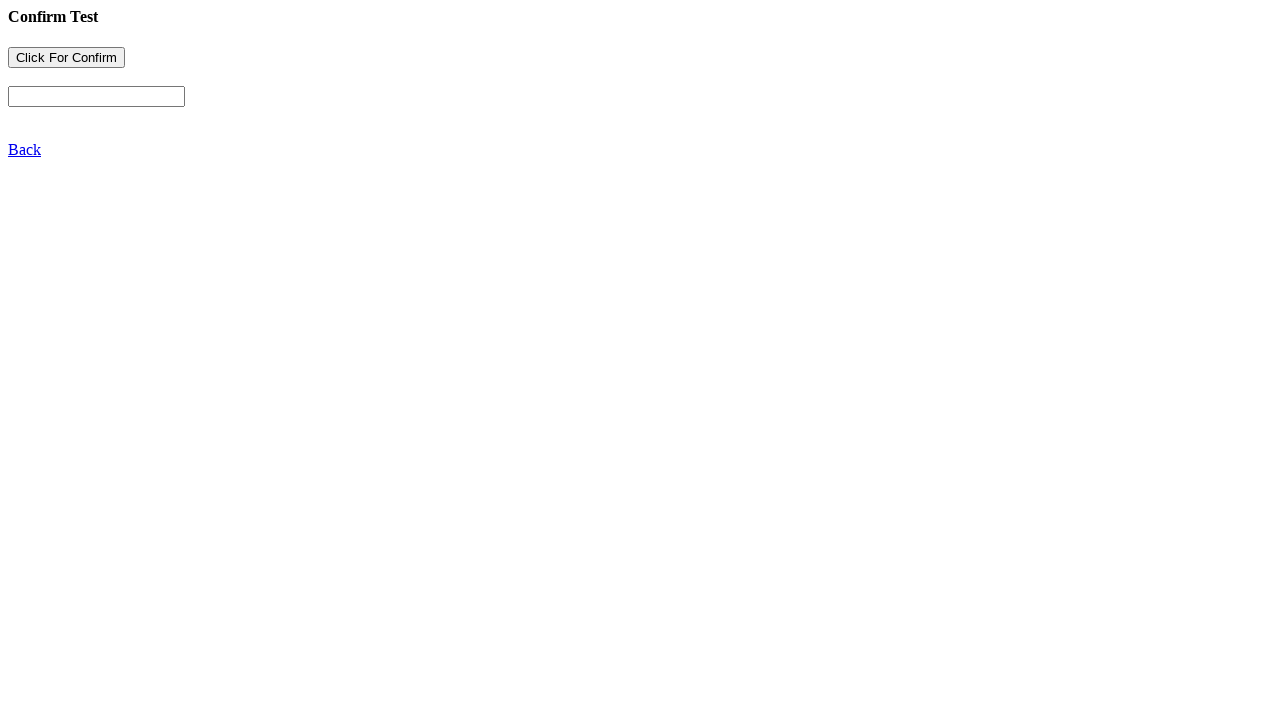

Clicked button to trigger confirm dialog at (66, 58) on input[name='b1']
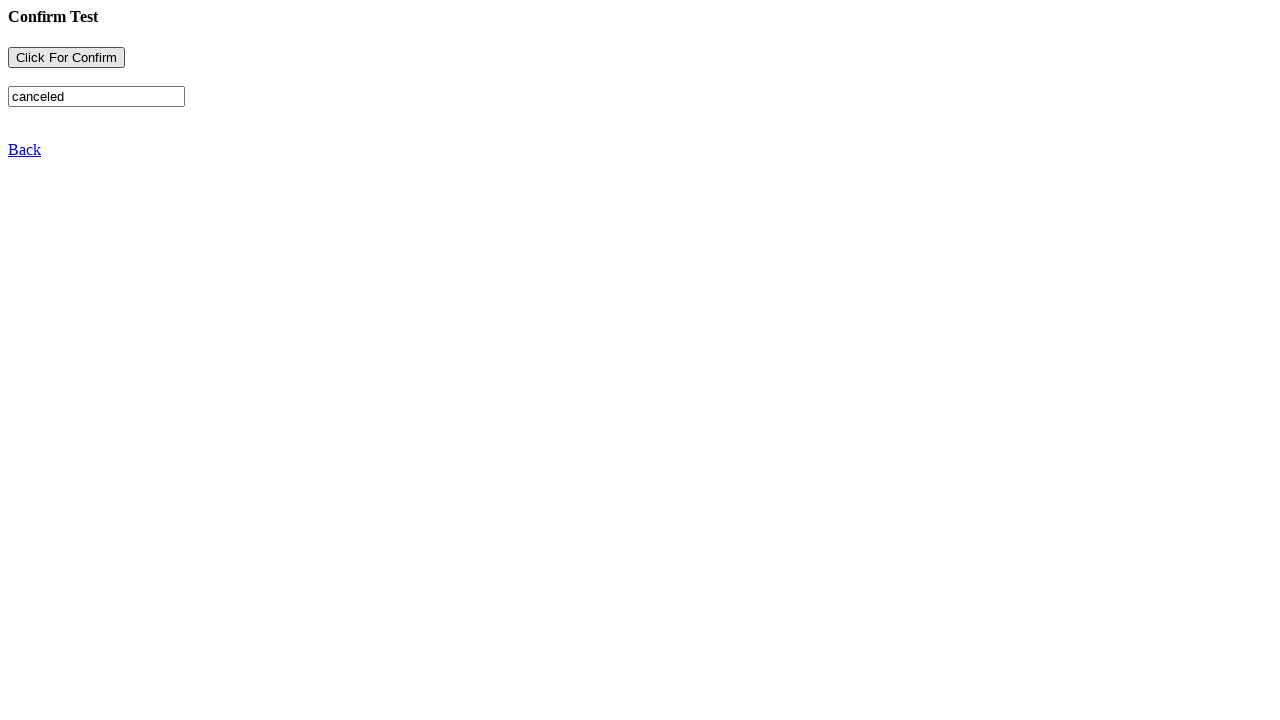

Set up dialog handler to dismiss (cancel) the dialog
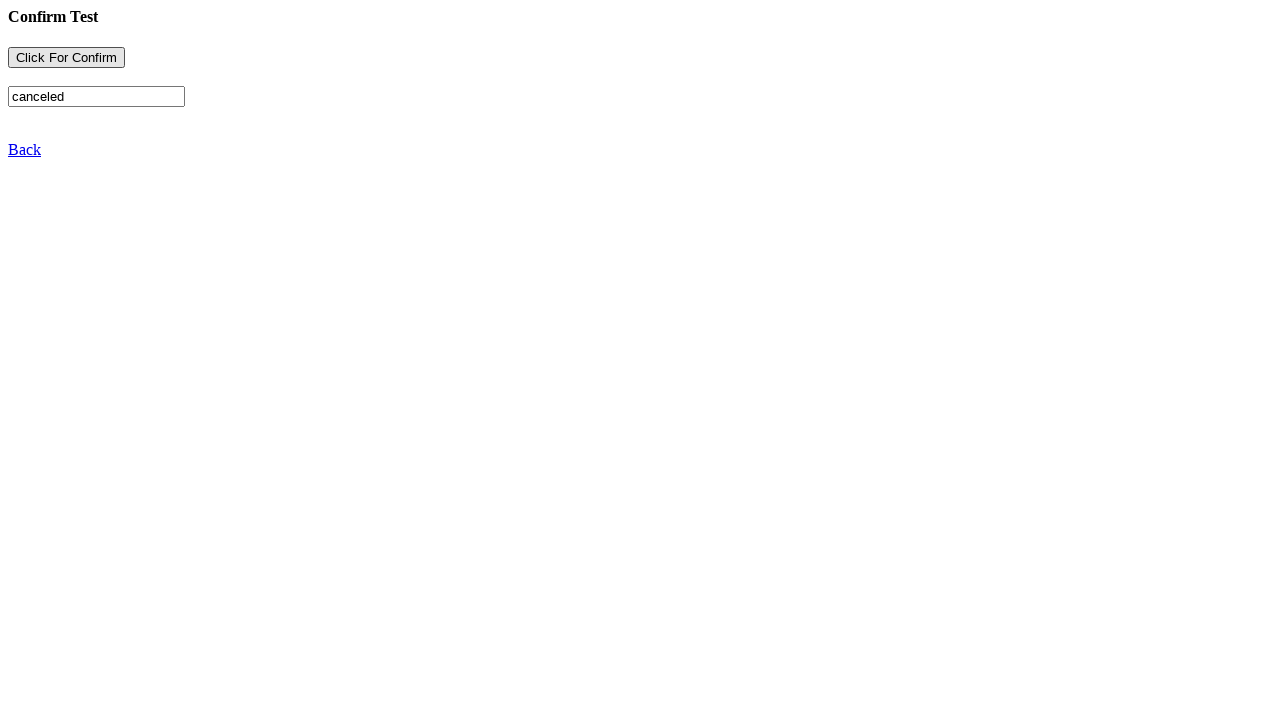

Clicked button again to trigger and dismiss the confirm dialog at (66, 58) on input[name='b1']
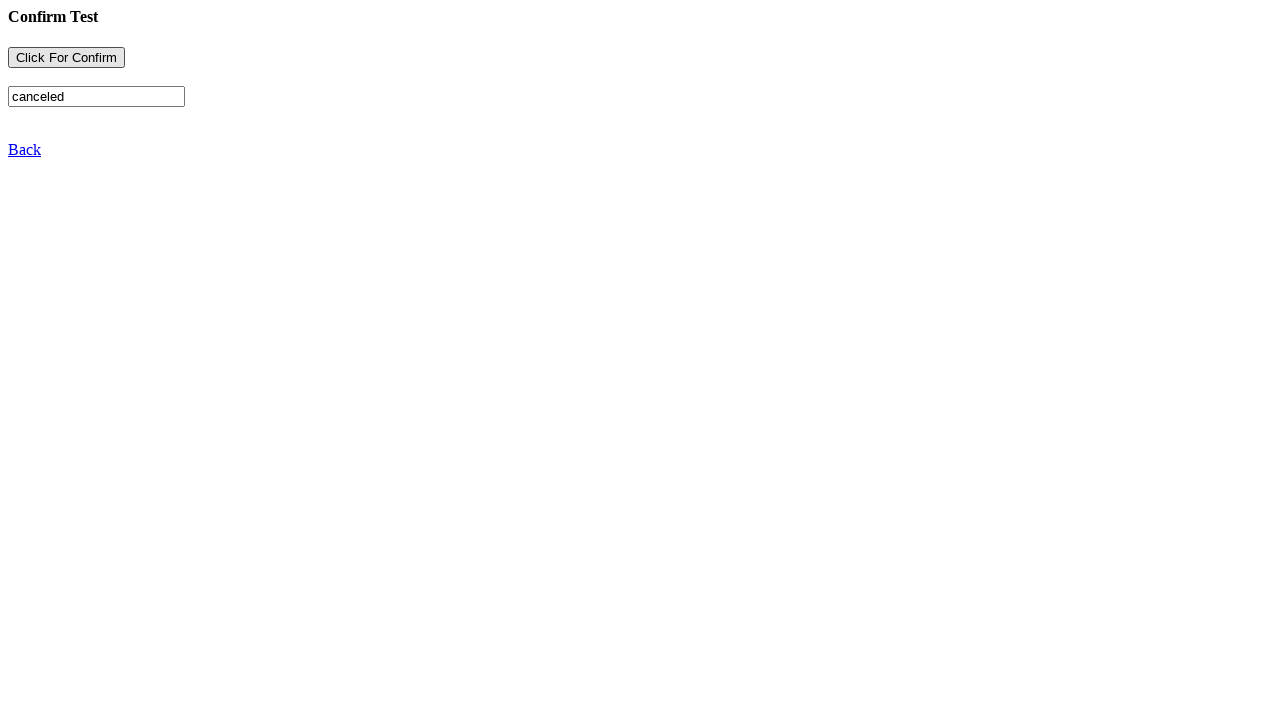

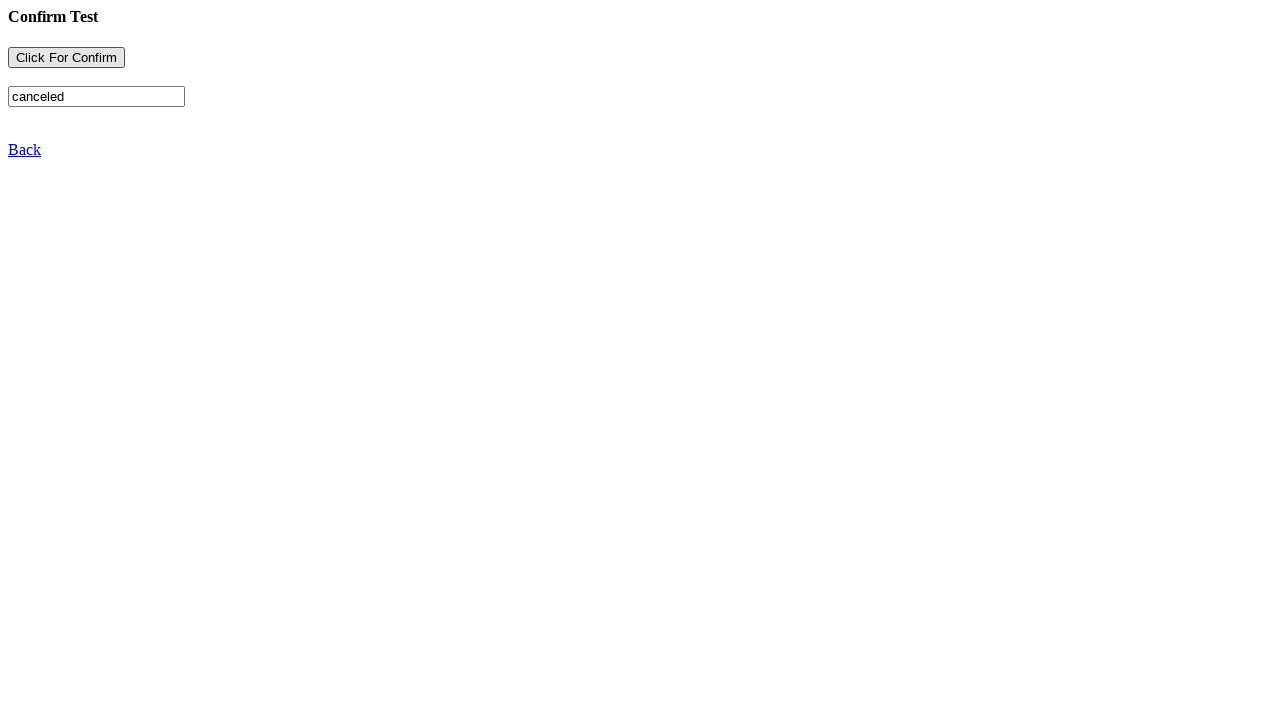